Tests that Clear completed button is hidden when there are no completed items

Starting URL: https://demo.playwright.dev/todomvc

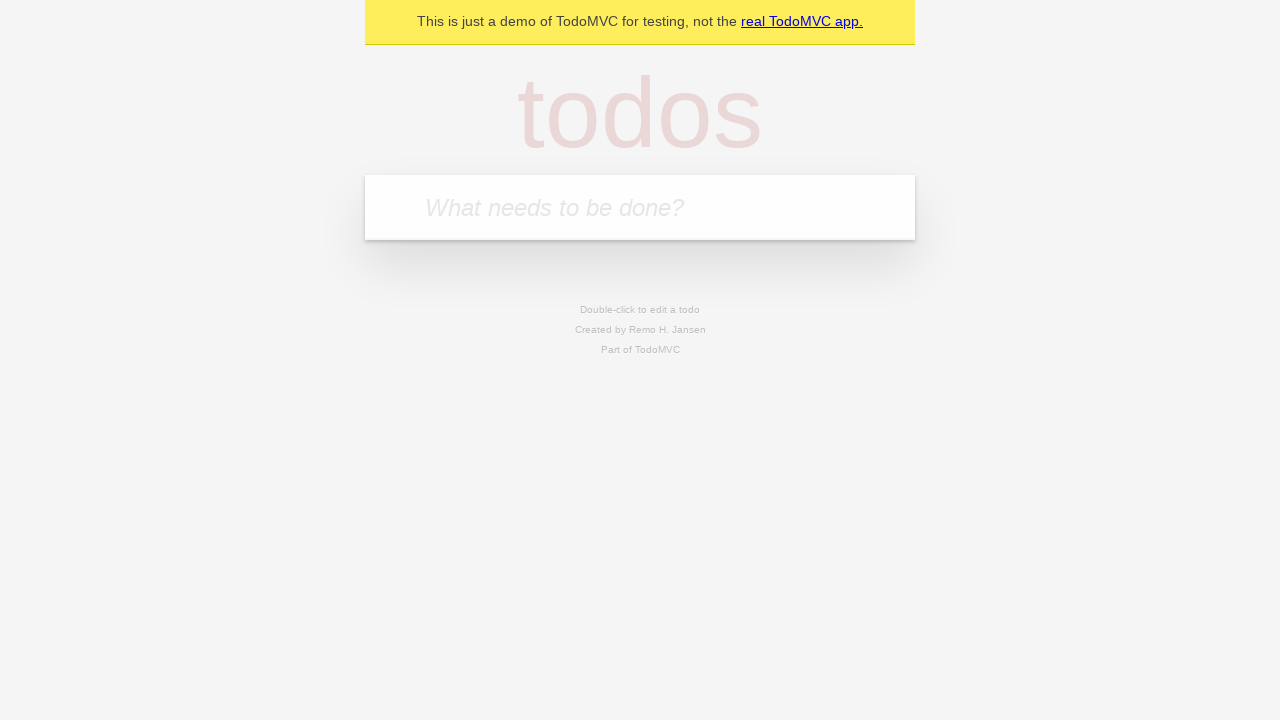

Filled todo input with 'buy some cheese' on internal:attr=[placeholder="What needs to be done?"i]
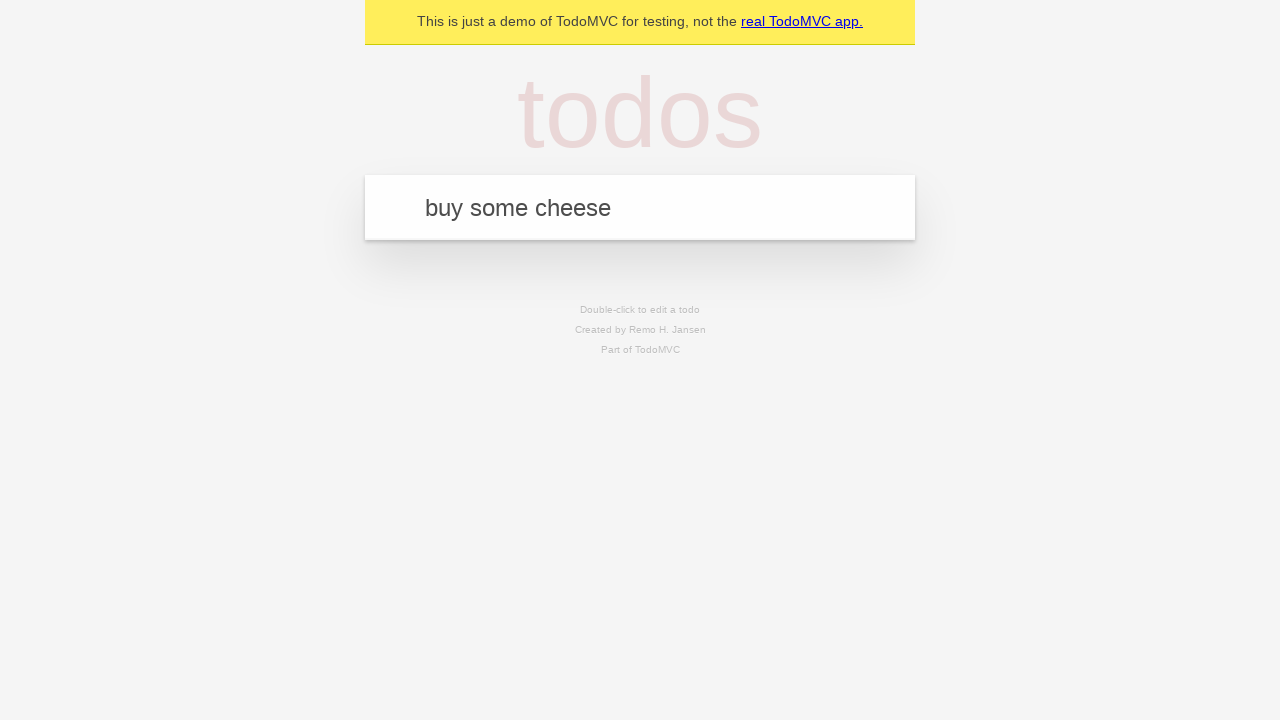

Pressed Enter to add todo 'buy some cheese' on internal:attr=[placeholder="What needs to be done?"i]
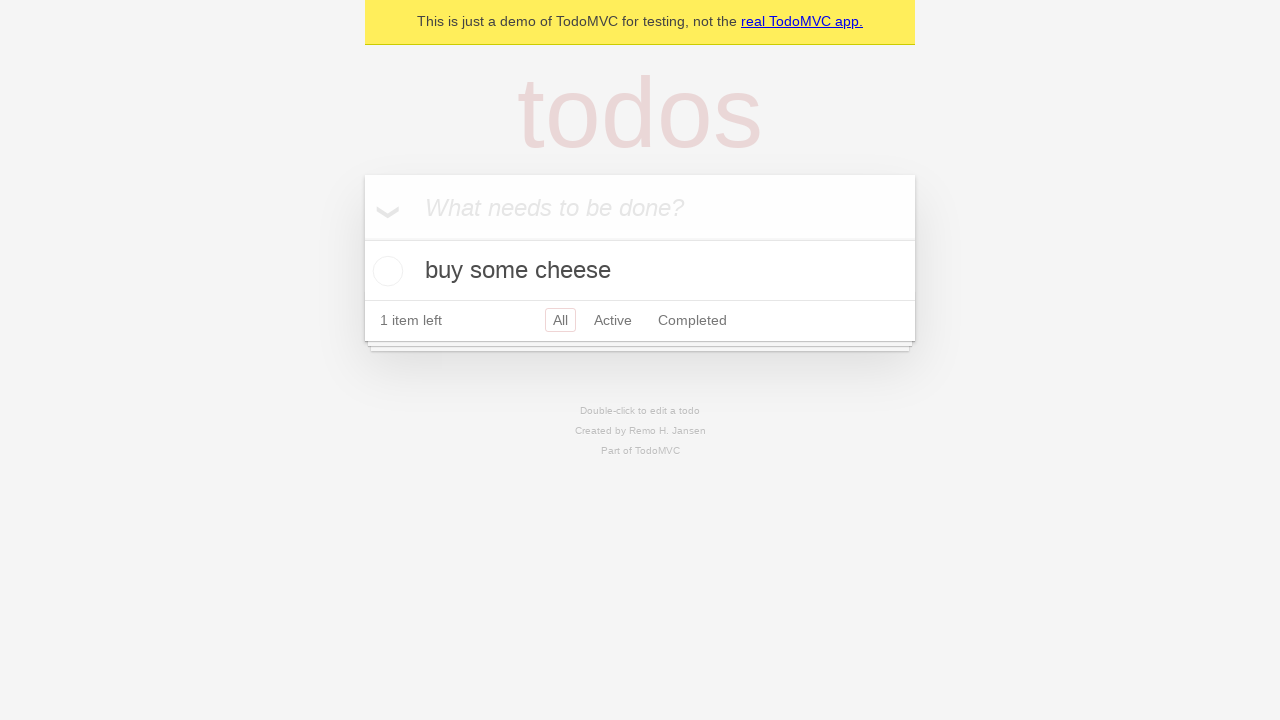

Filled todo input with 'feed the cat' on internal:attr=[placeholder="What needs to be done?"i]
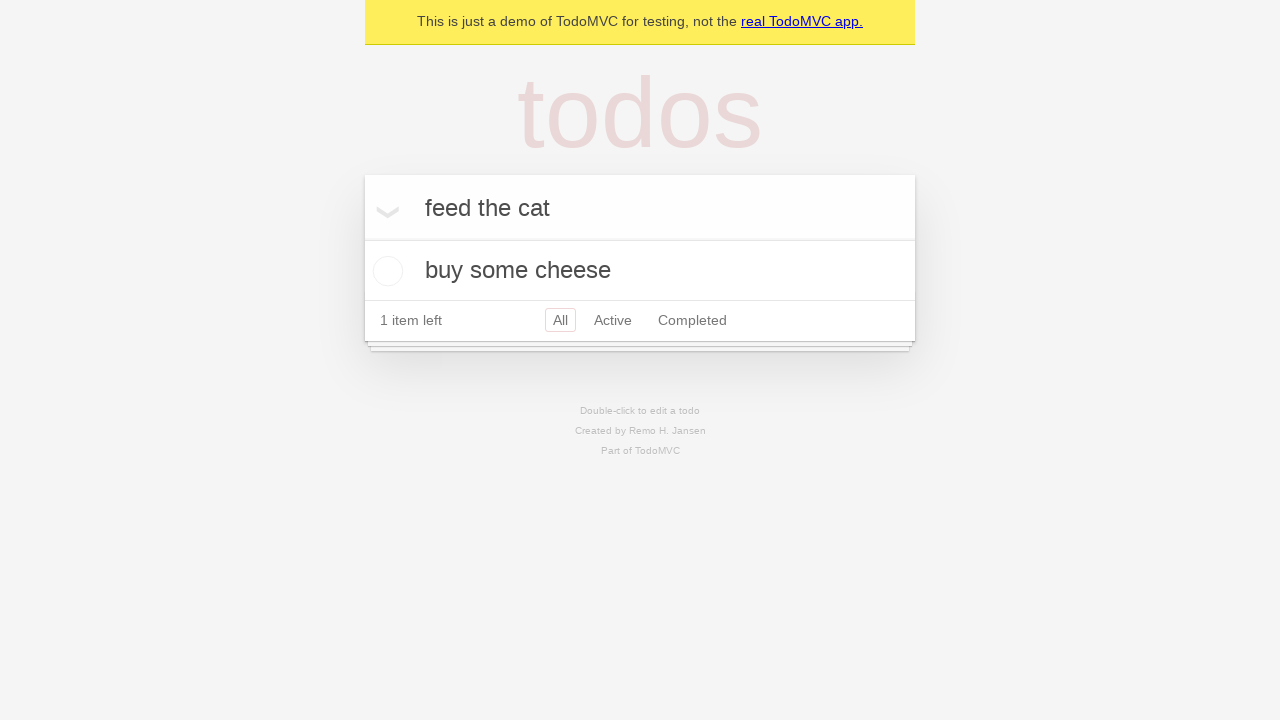

Pressed Enter to add todo 'feed the cat' on internal:attr=[placeholder="What needs to be done?"i]
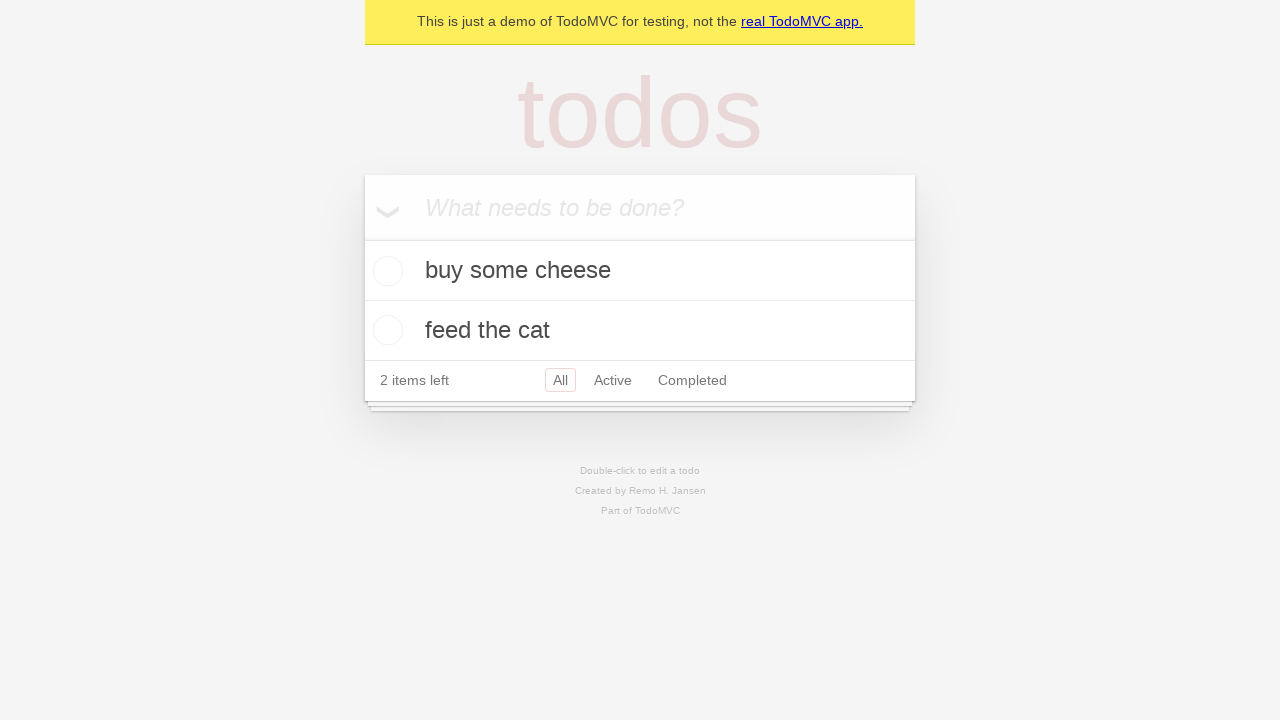

Filled todo input with 'book a doctors appointment' on internal:attr=[placeholder="What needs to be done?"i]
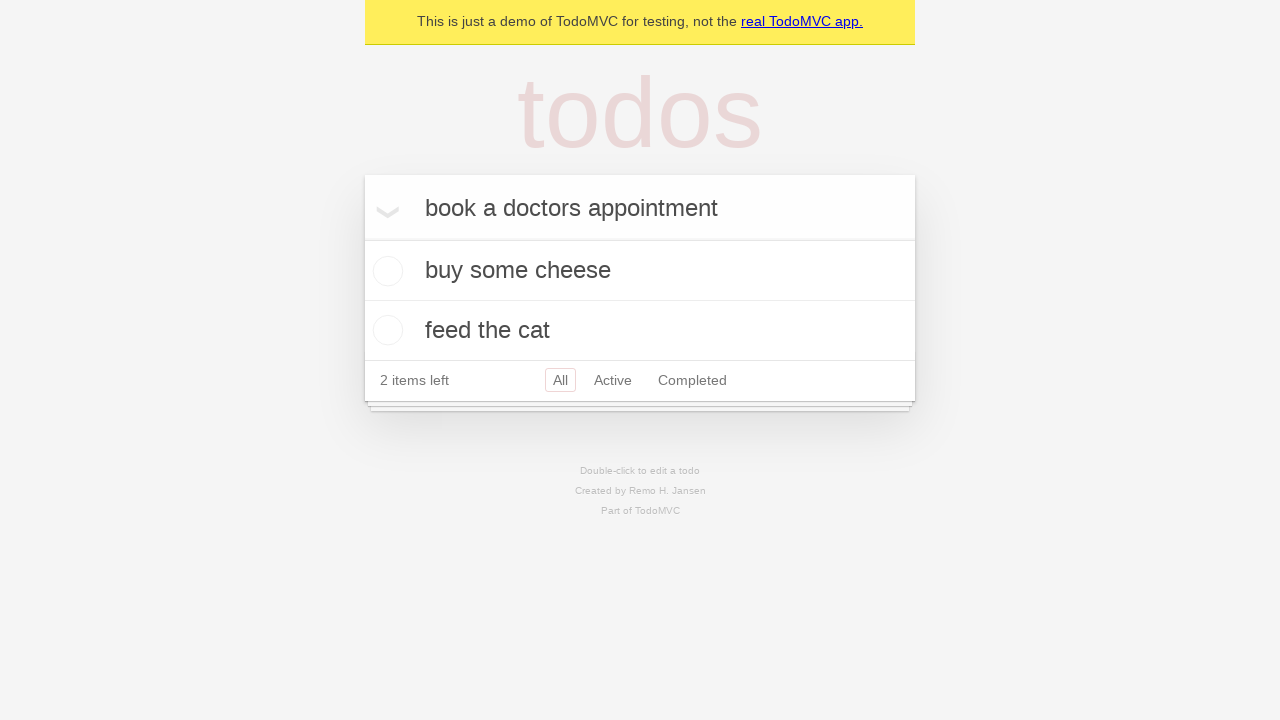

Pressed Enter to add todo 'book a doctors appointment' on internal:attr=[placeholder="What needs to be done?"i]
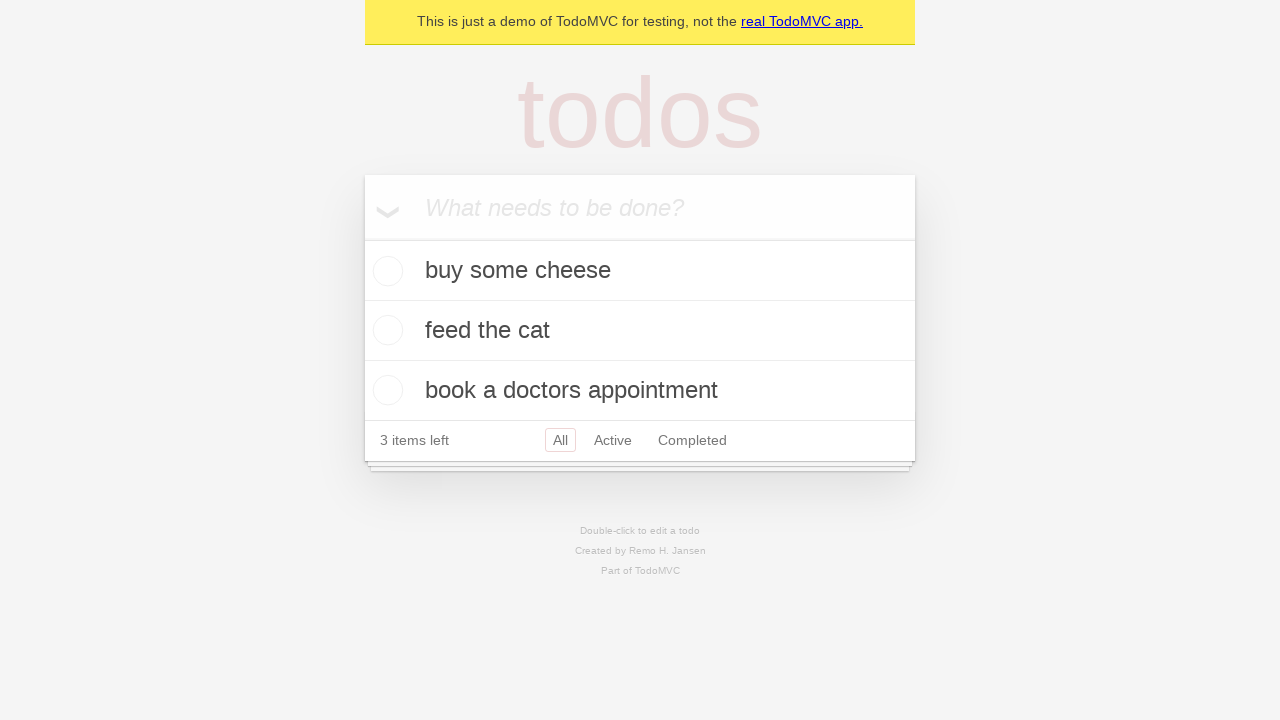

All three todos have been created and are visible
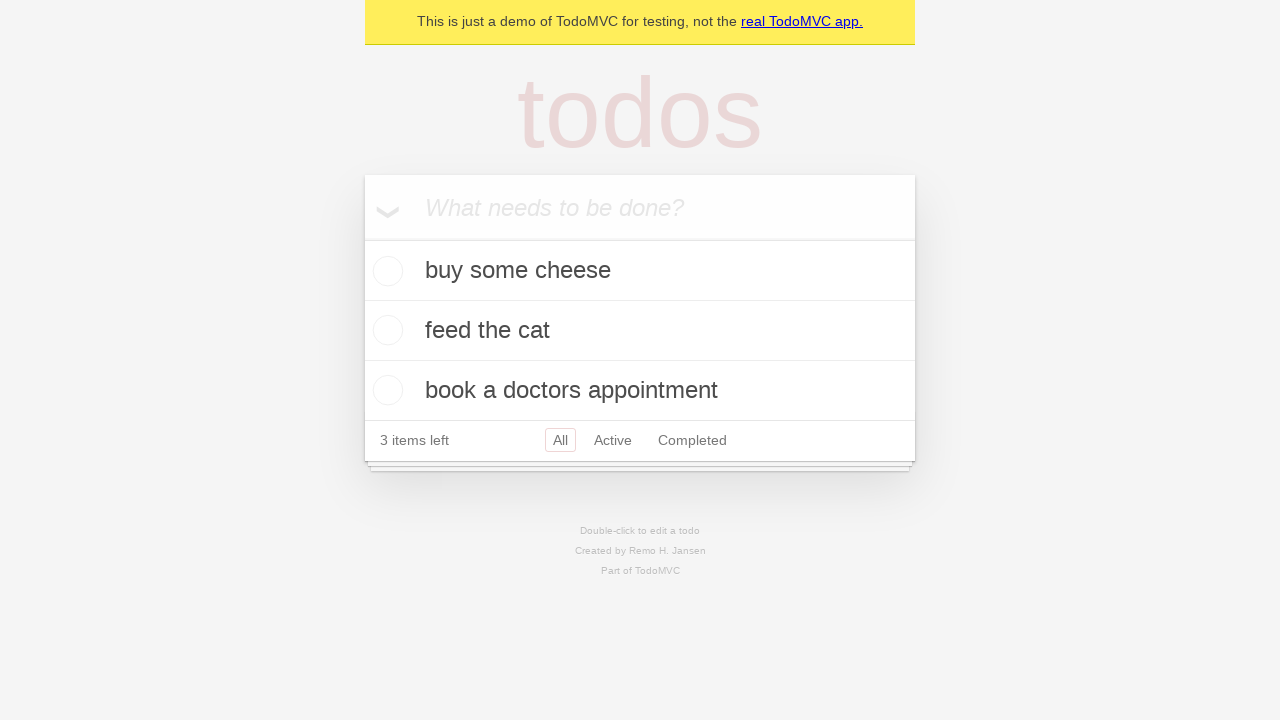

Checked the first todo item as completed at (385, 271) on .todo-list li .toggle >> nth=0
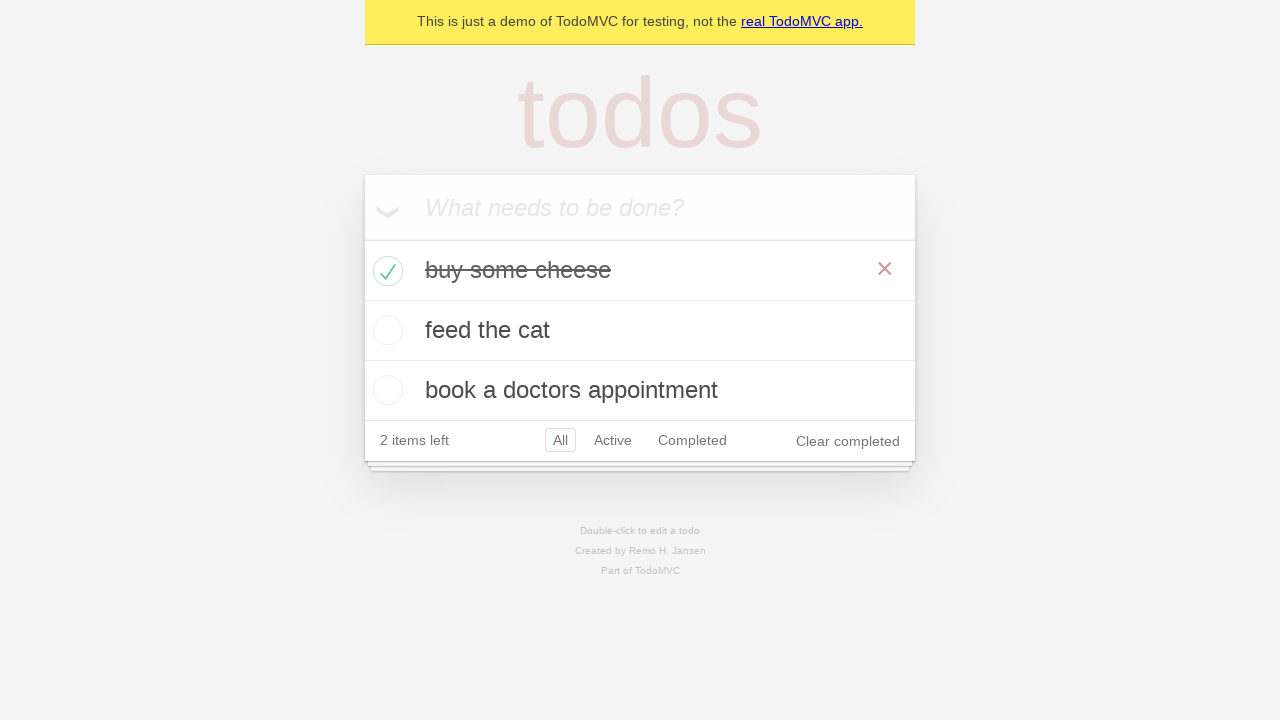

Clicked 'Clear completed' button at (848, 441) on internal:role=button[name="Clear completed"i]
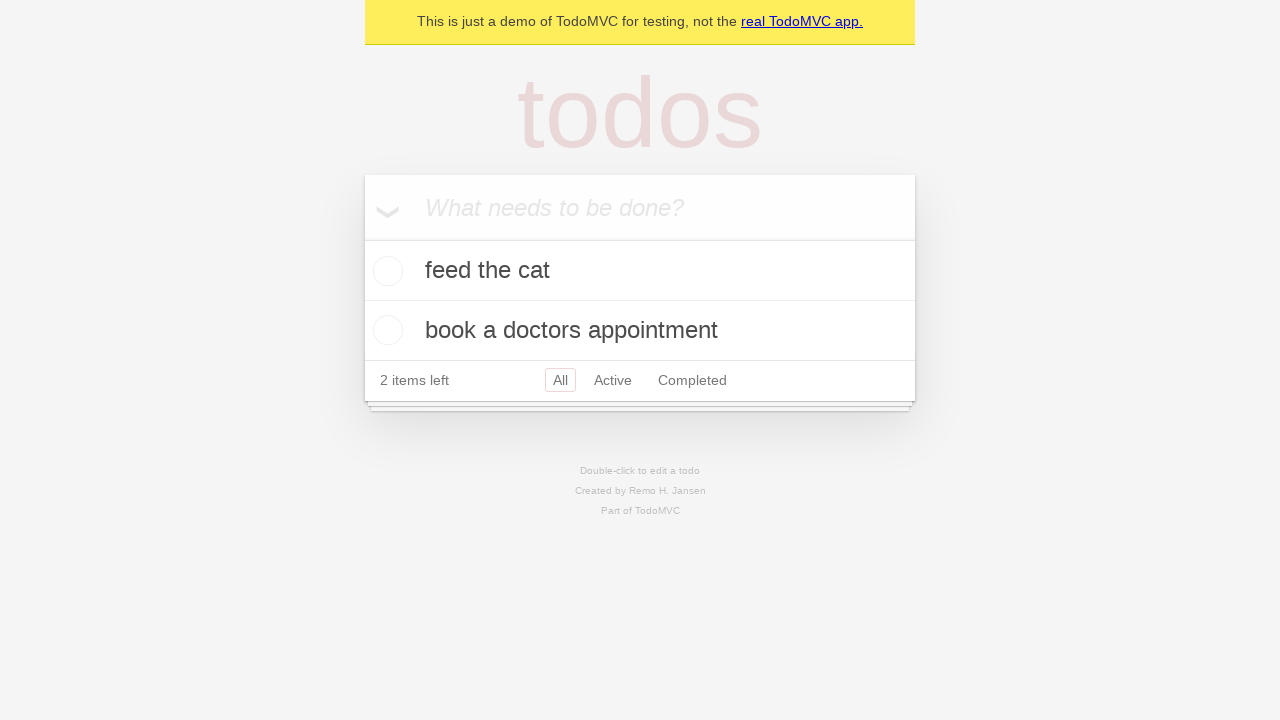

'Clear completed' button is now hidden since no items are completed
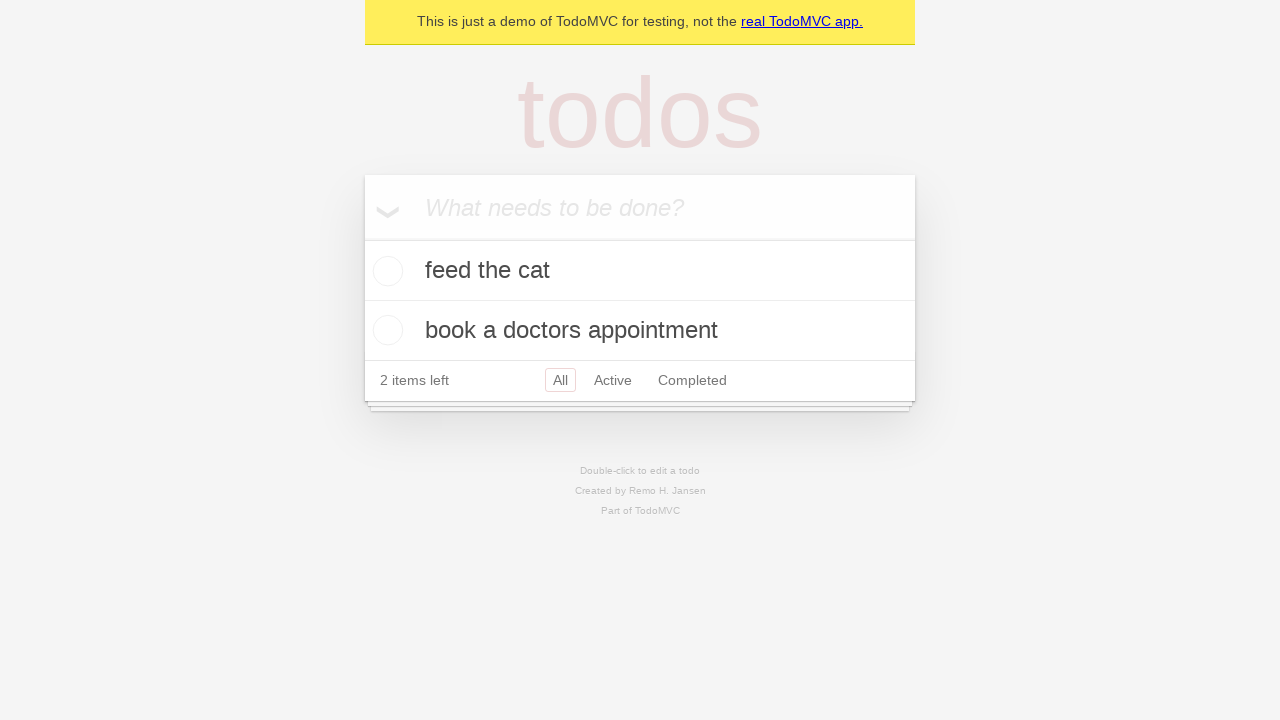

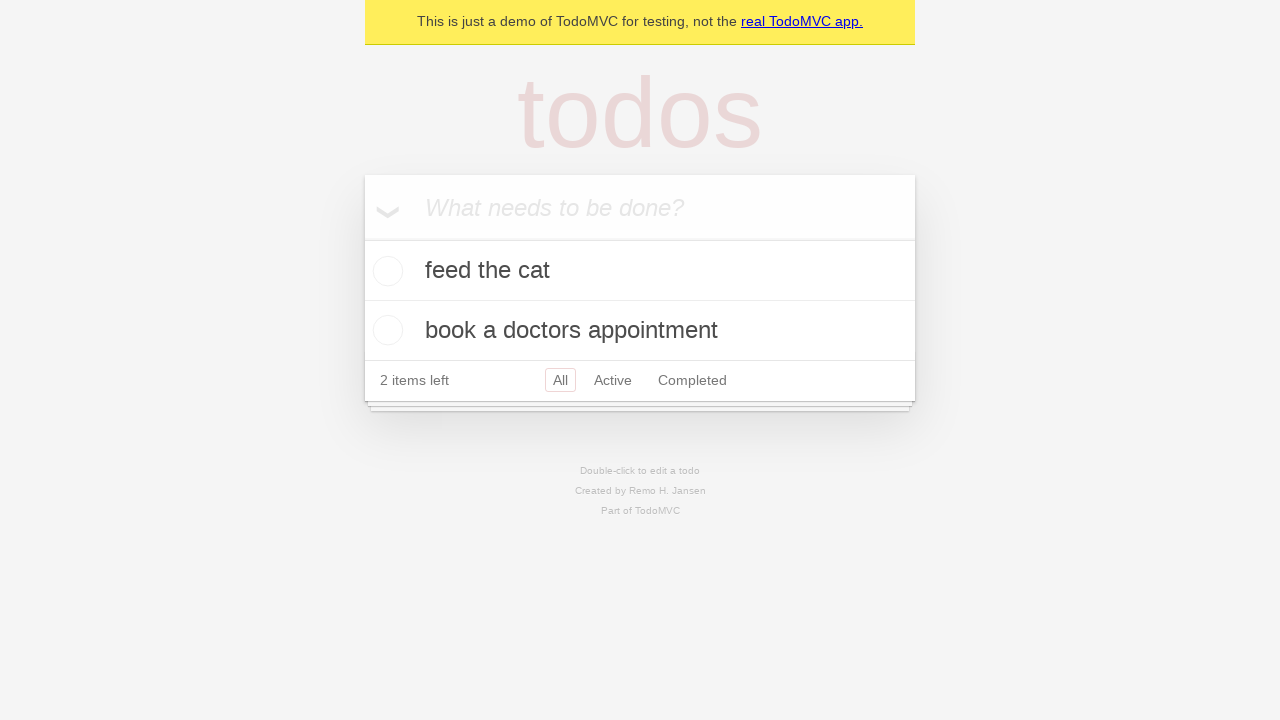